Searches for "phone" using the search box and verifies that products are found in the search results

Starting URL: https://www.testotomasyonu.com

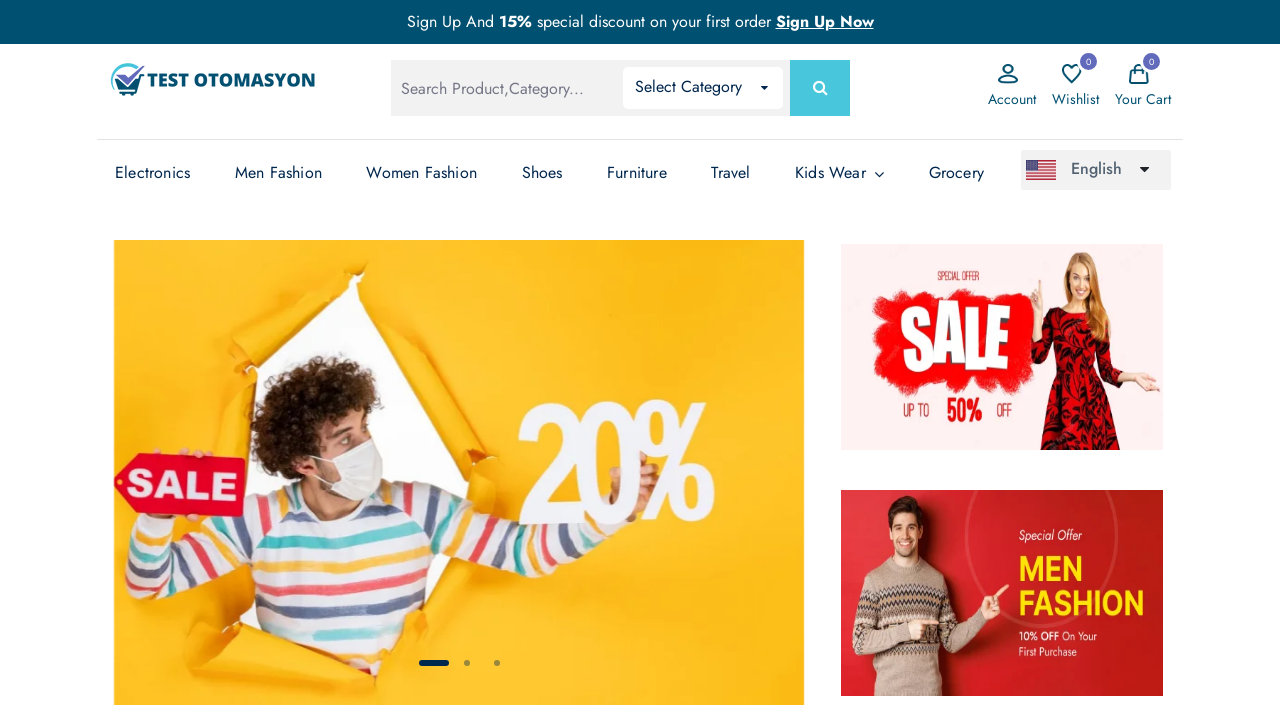

Filled search box with 'phone' on #global-search
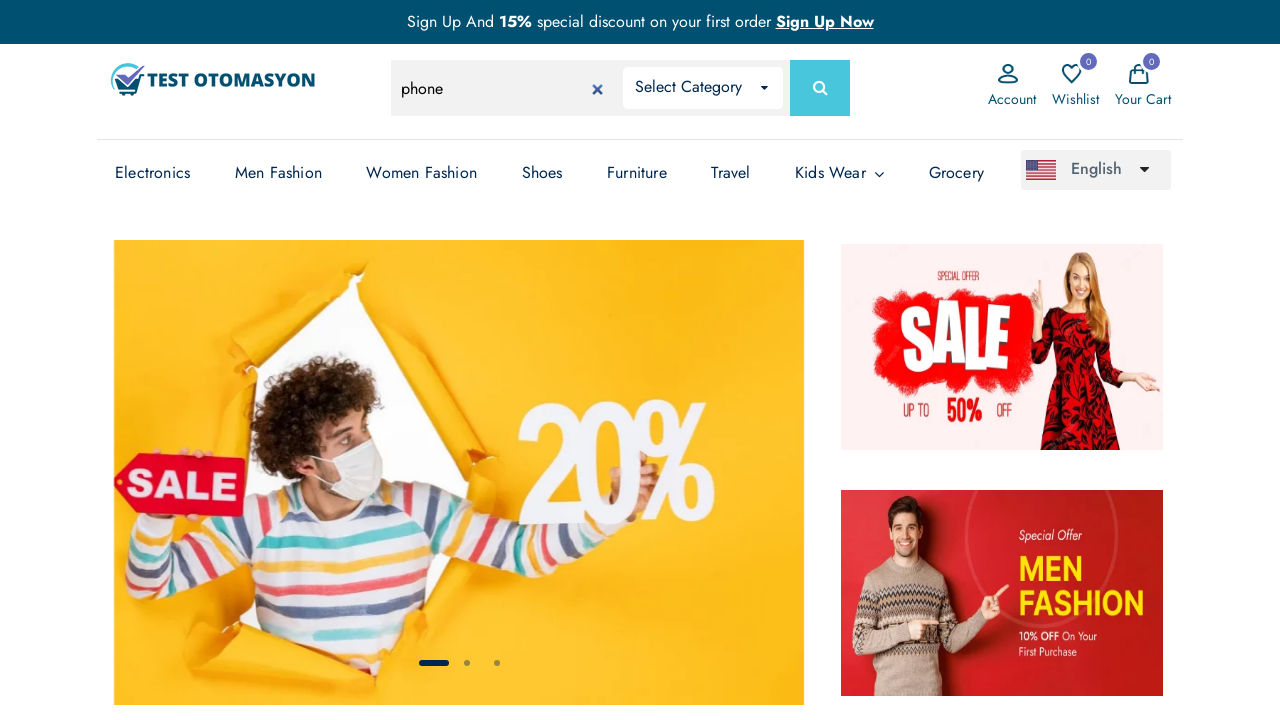

Pressed Enter to submit search on #global-search
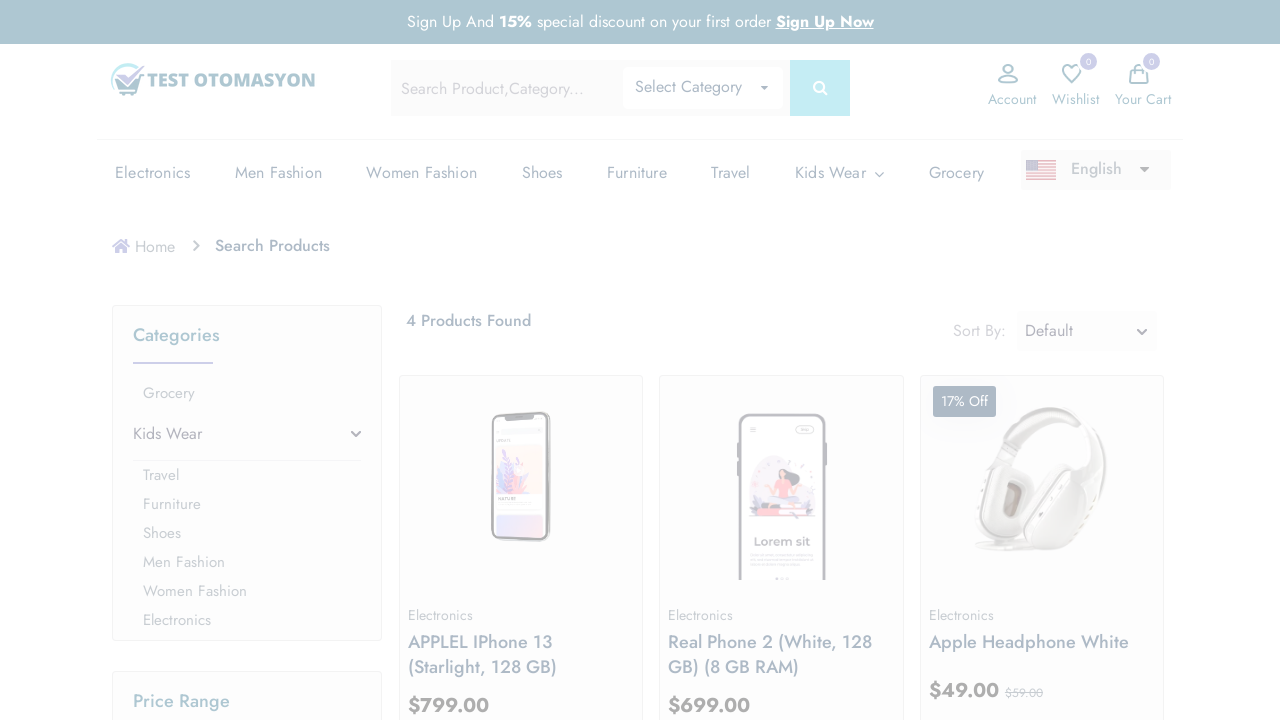

Search results loaded with product images
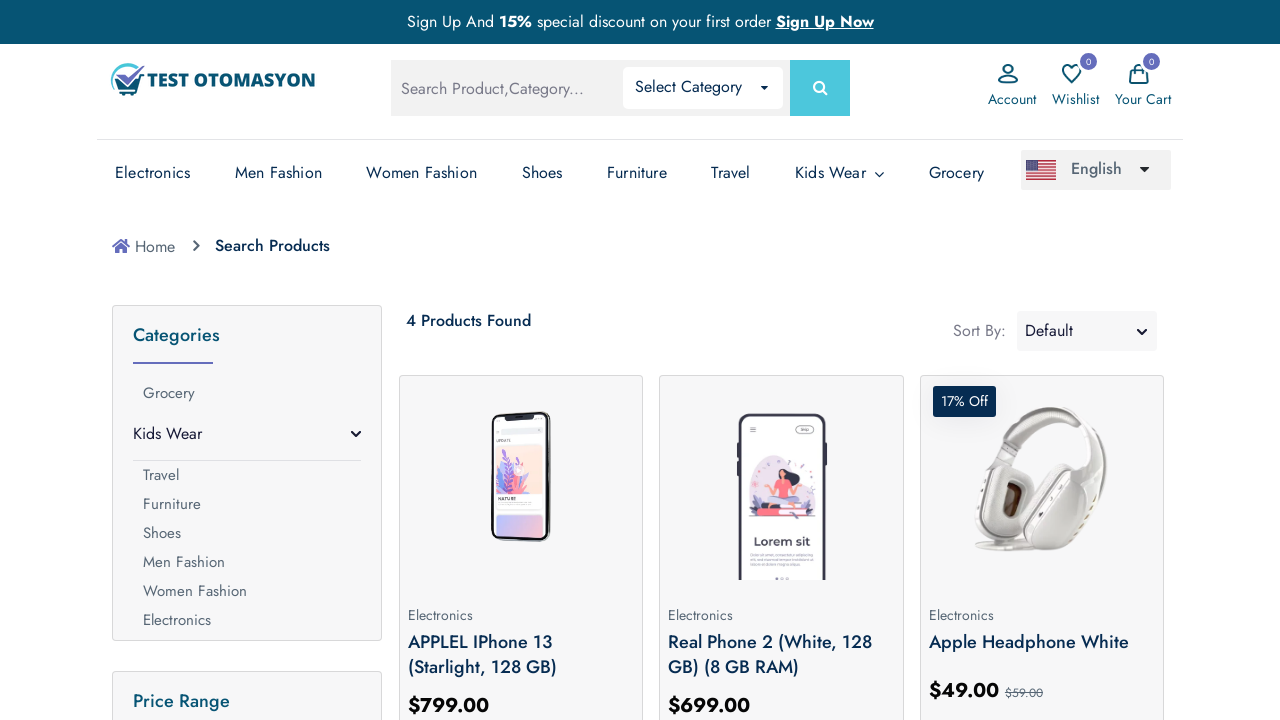

Retrieved all product image elements from search results
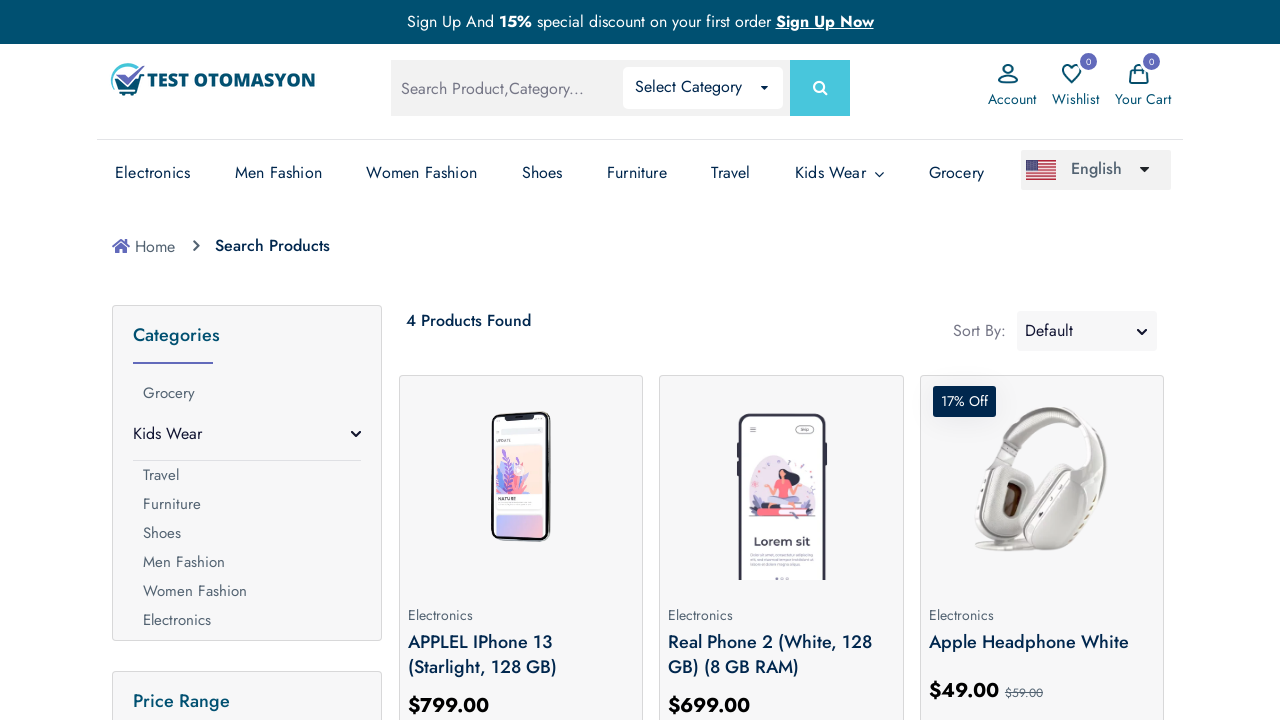

Verified that products were found in search results for 'phone'
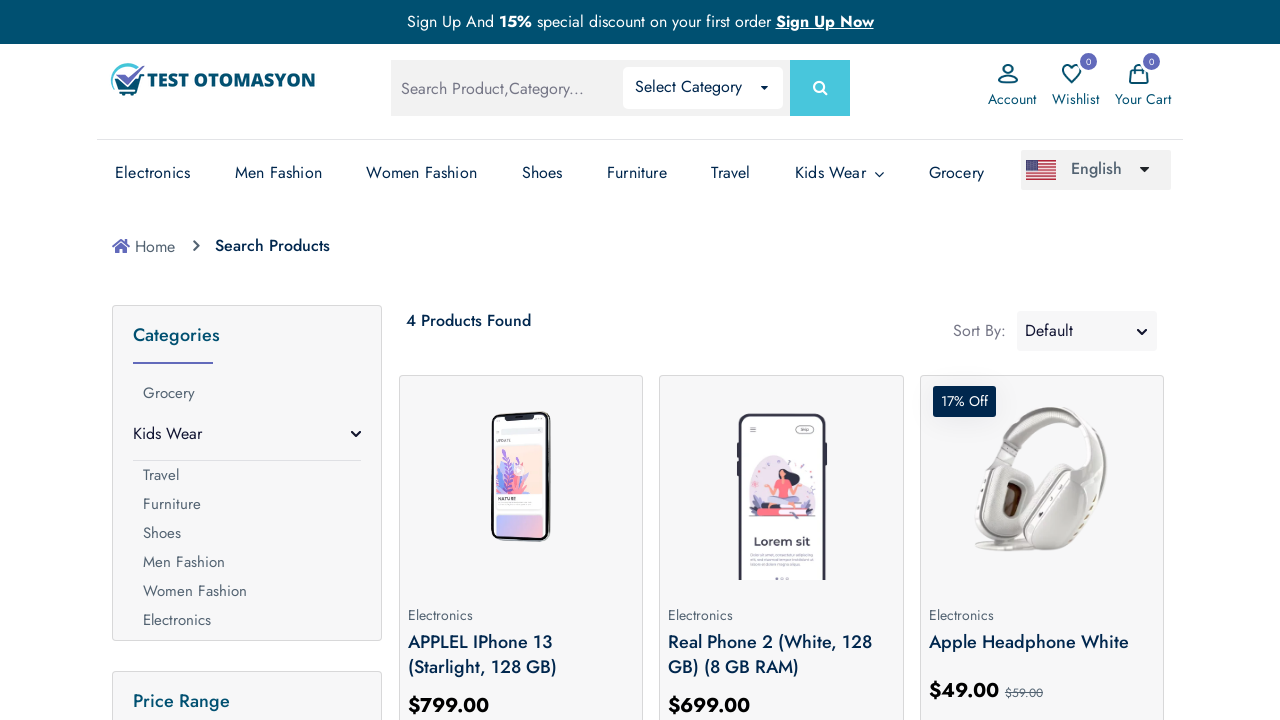

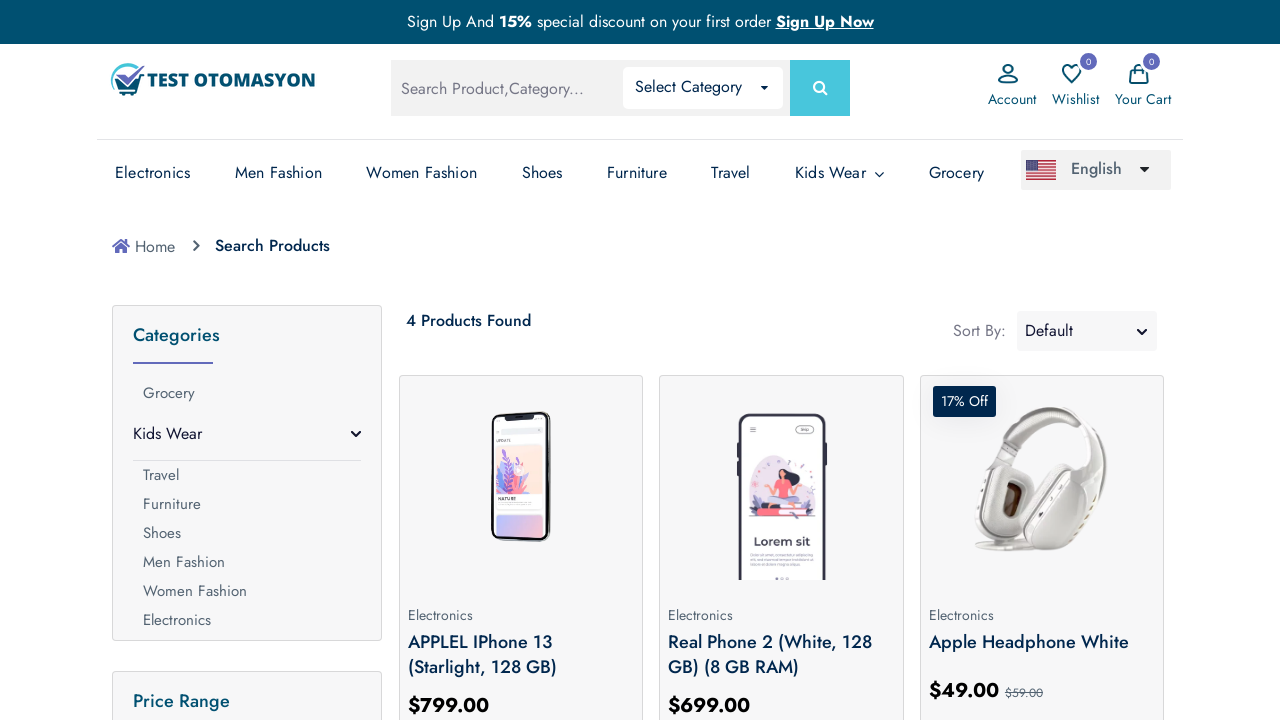